Tests opting out of A/B testing by navigating to the test page, verifying it shows an A/B test variation, then adding an opt-out cookie and refreshing to confirm the page shows "No A/B Test".

Starting URL: http://the-internet.herokuapp.com/abtest

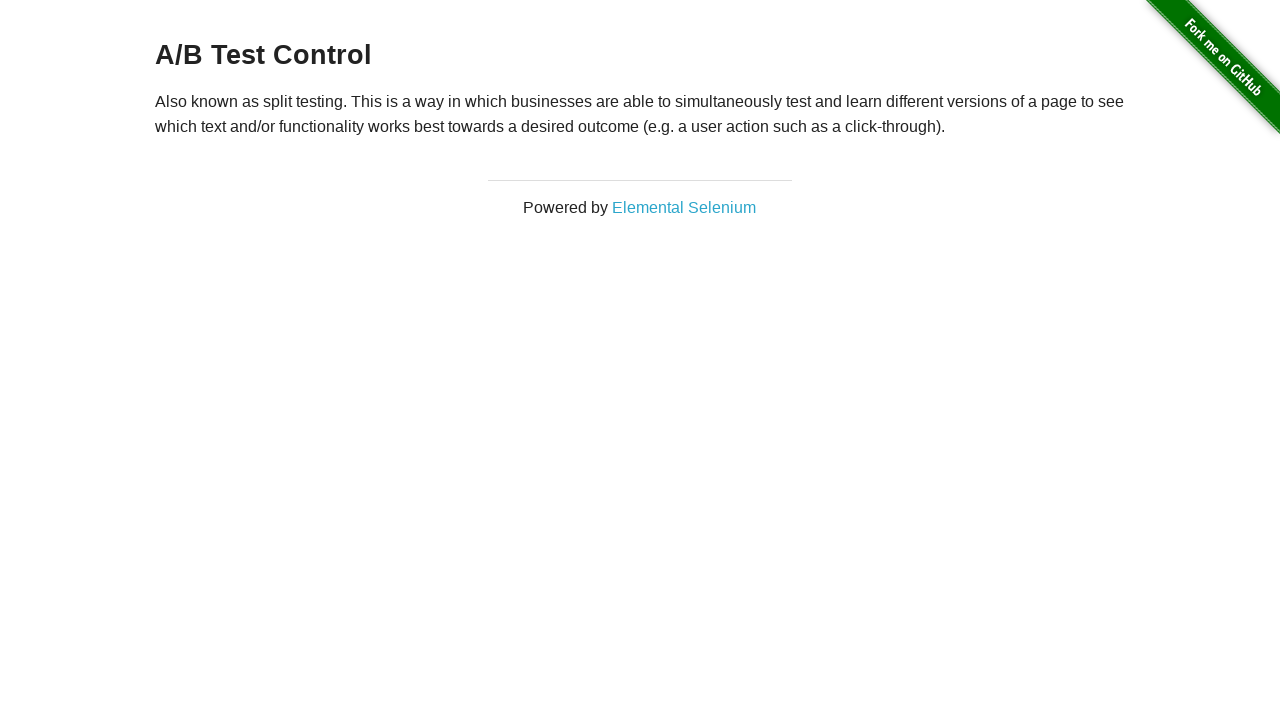

Waited for h3 heading to load
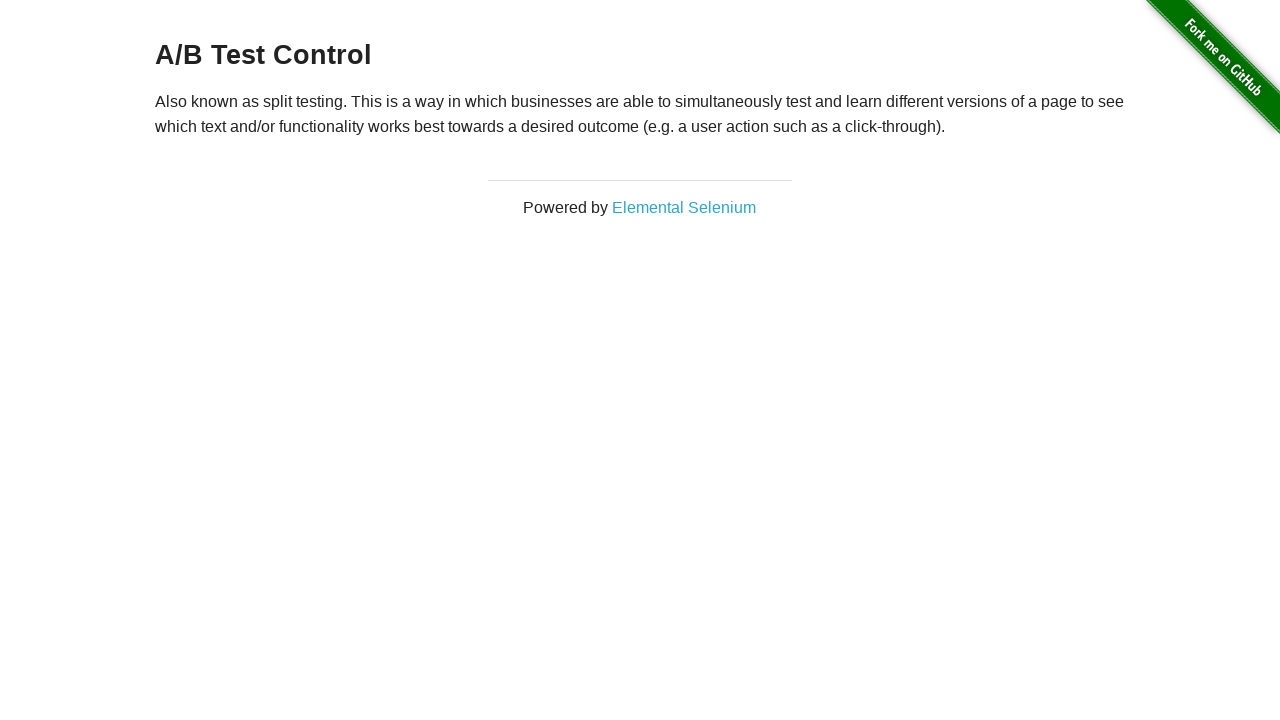

Retrieved heading text: A/B Test Control
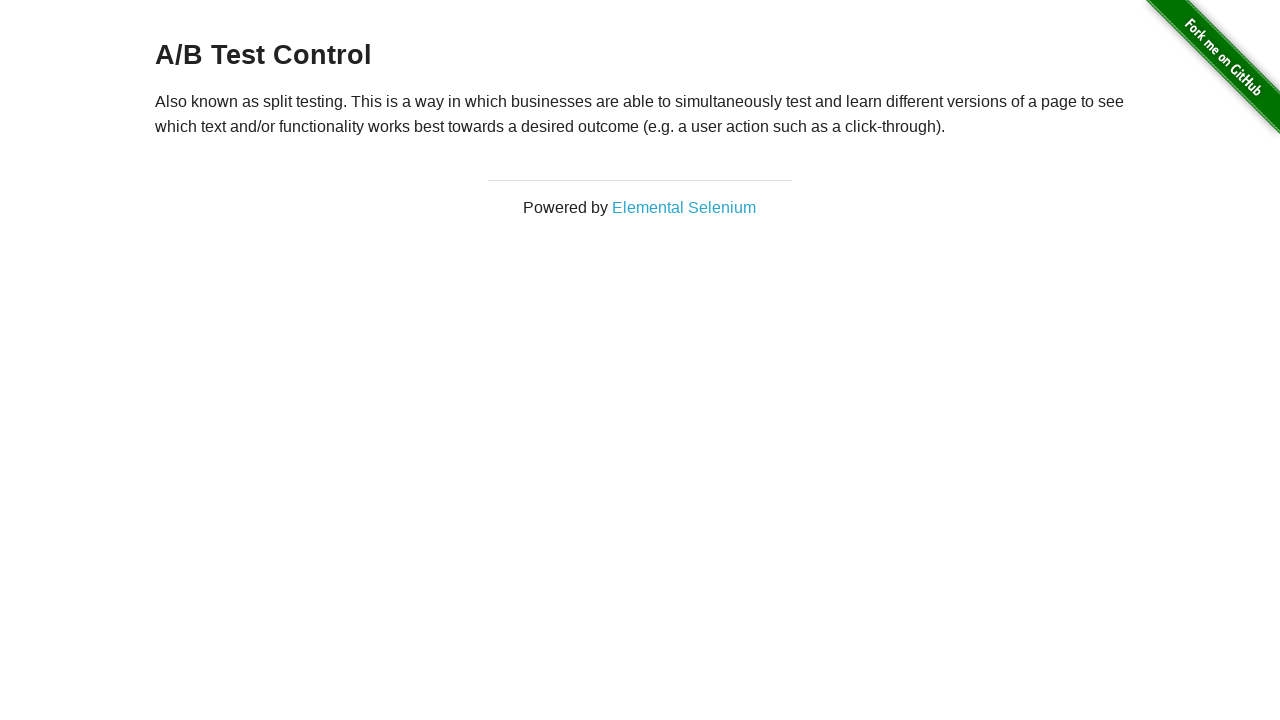

Verified heading is A/B test variation: A/B Test Control
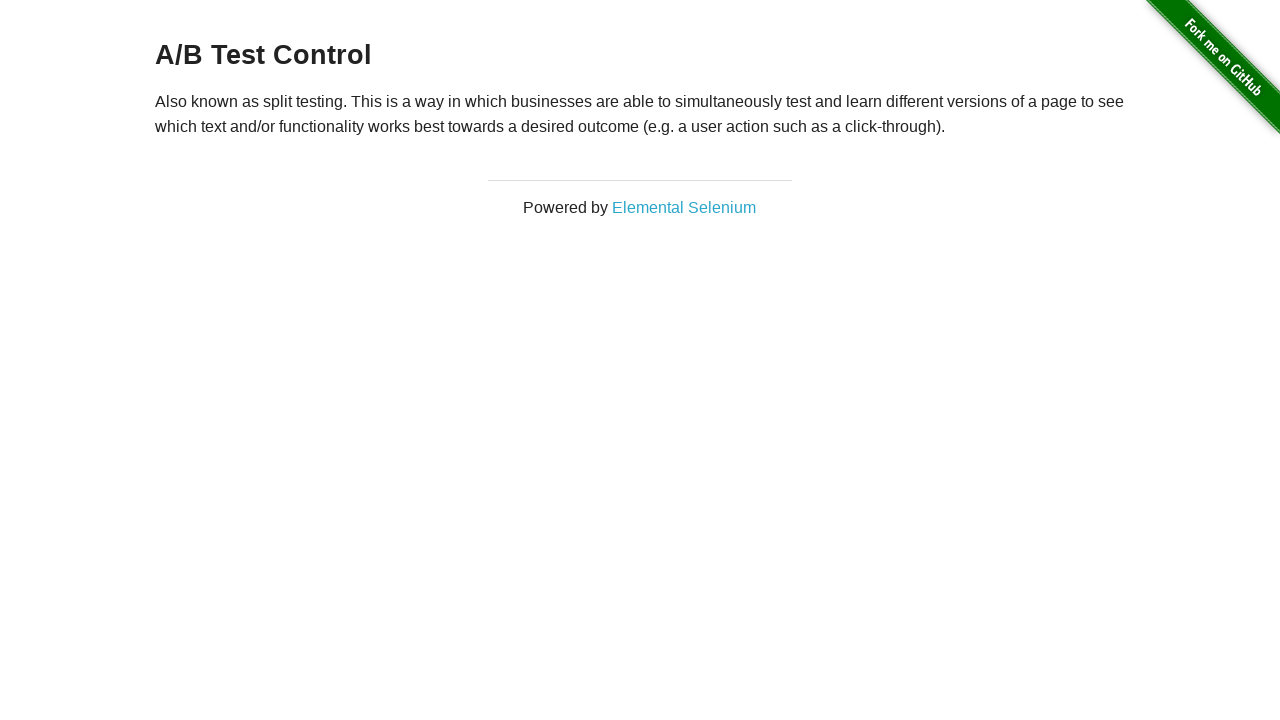

Added optimizelyOptOut cookie with value 'true'
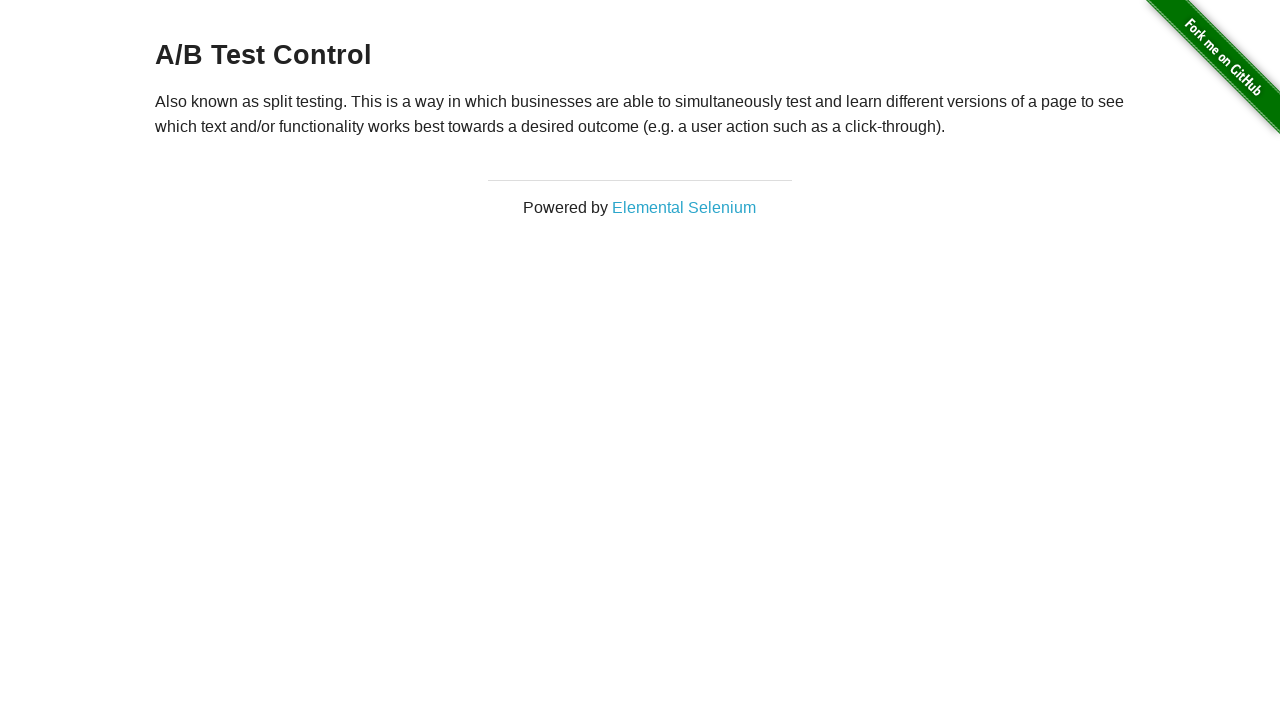

Refreshed page after adding opt-out cookie
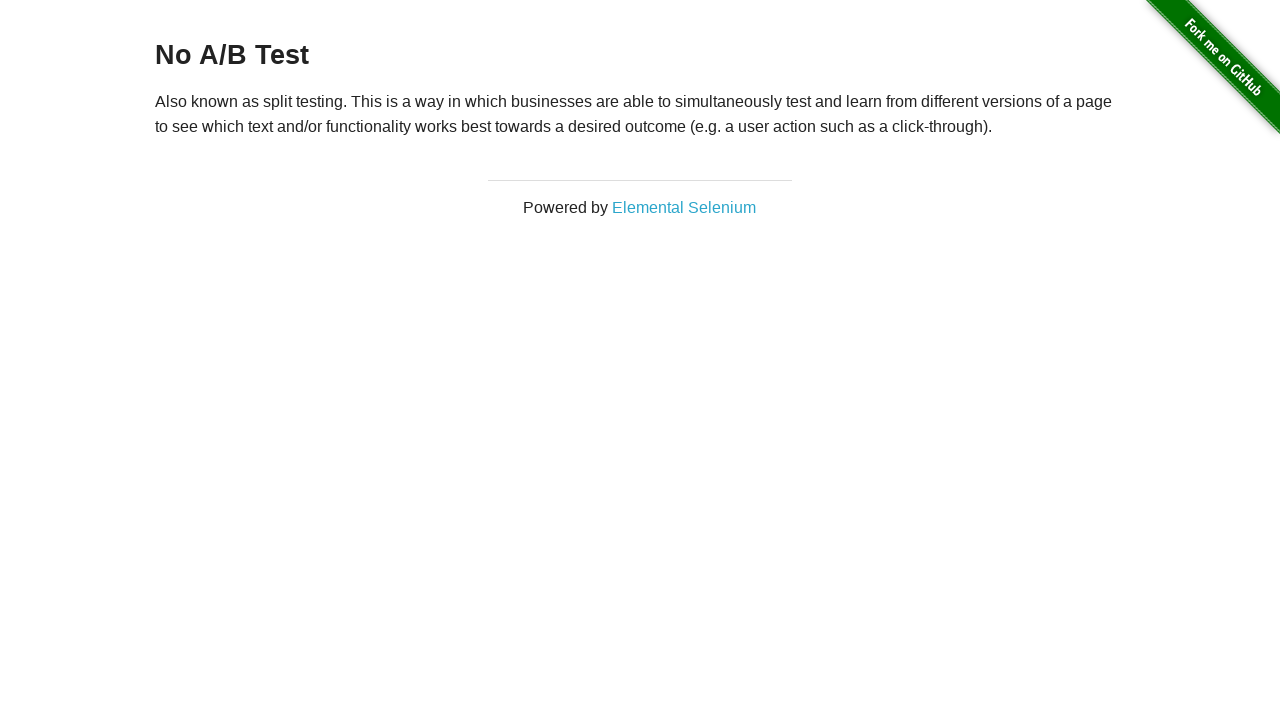

Retrieved heading text after refresh: No A/B Test
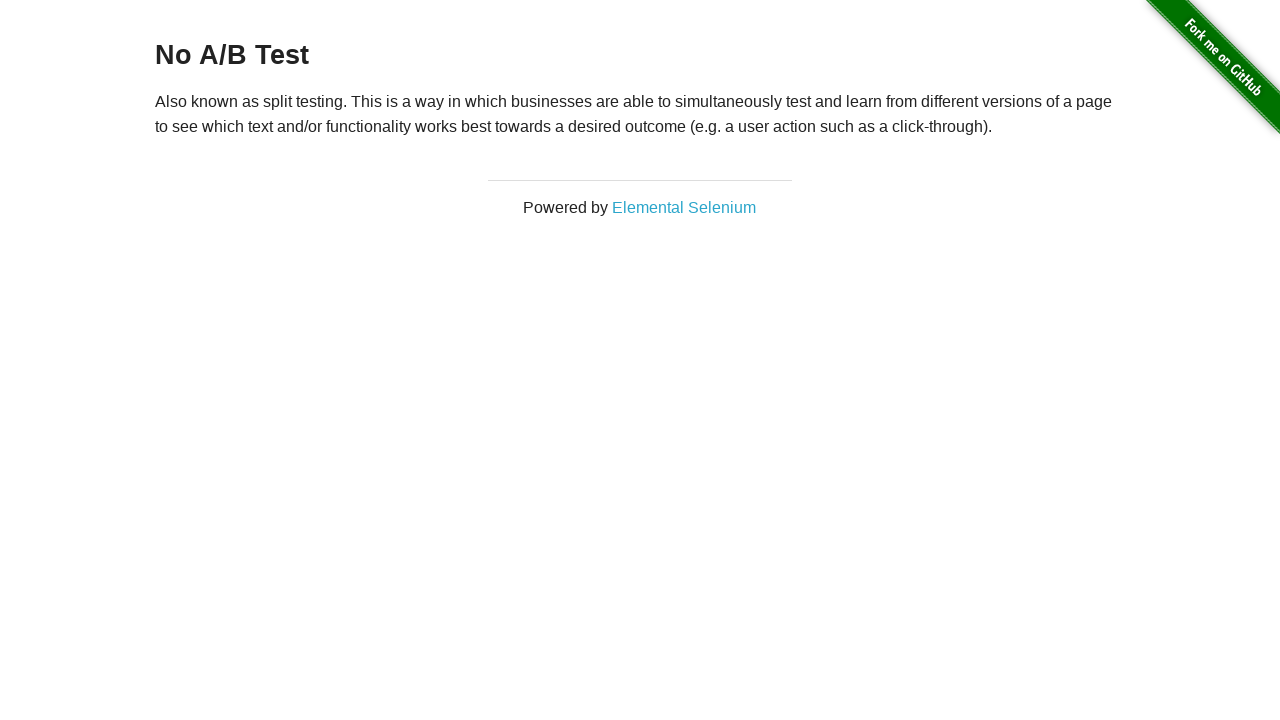

Verified page shows 'No A/B Test' after opting out
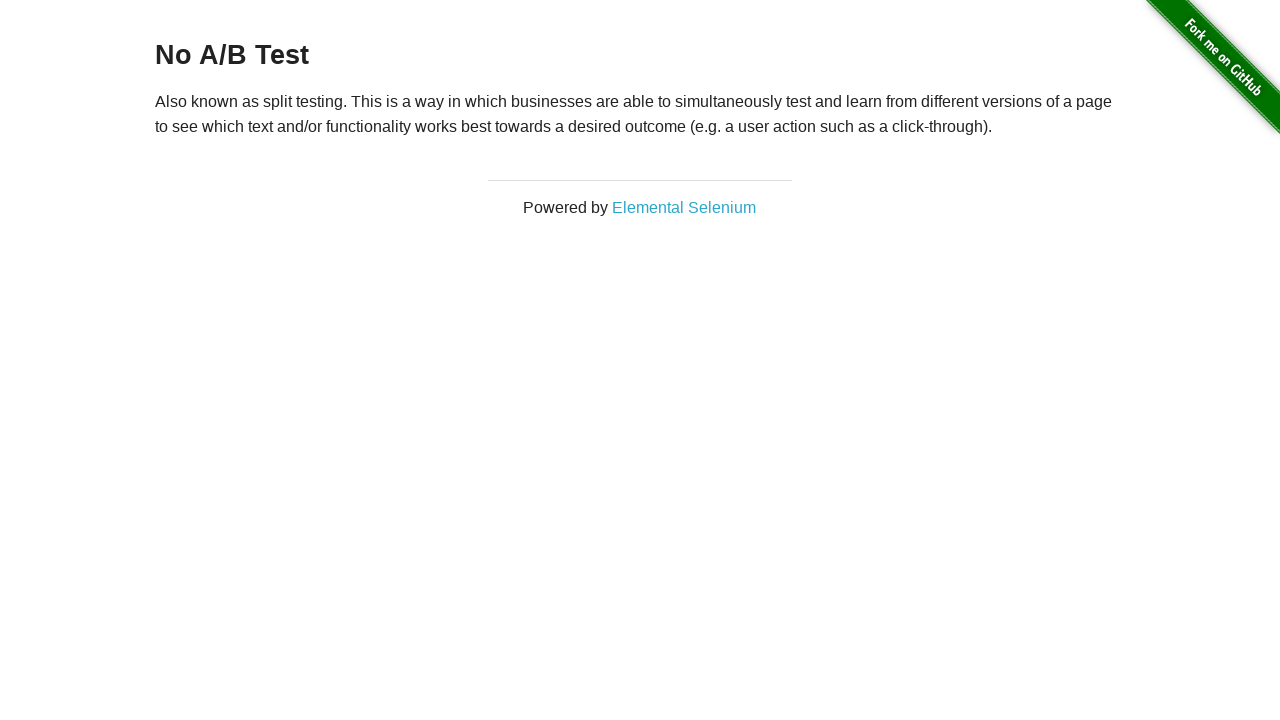

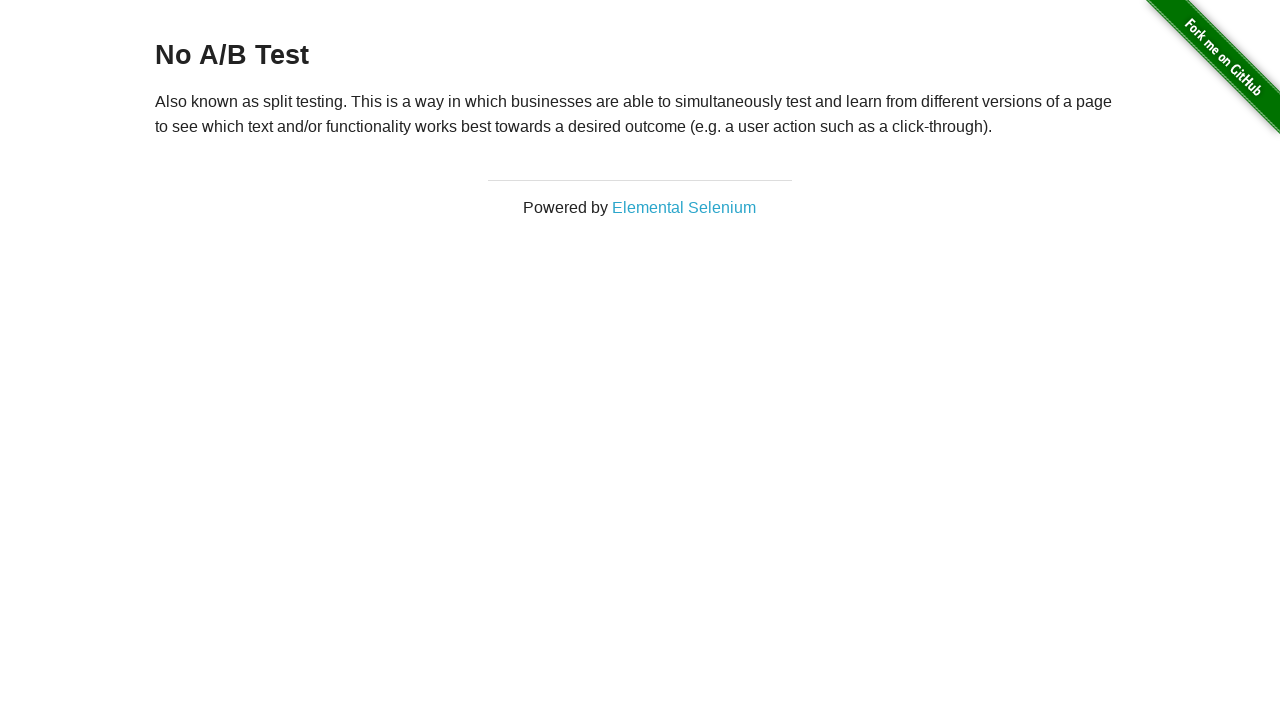